Tests dynamic loading with a 5-second implicit wait that matches the loading time

Starting URL: https://automationfc.github.io/dynamic-loading/

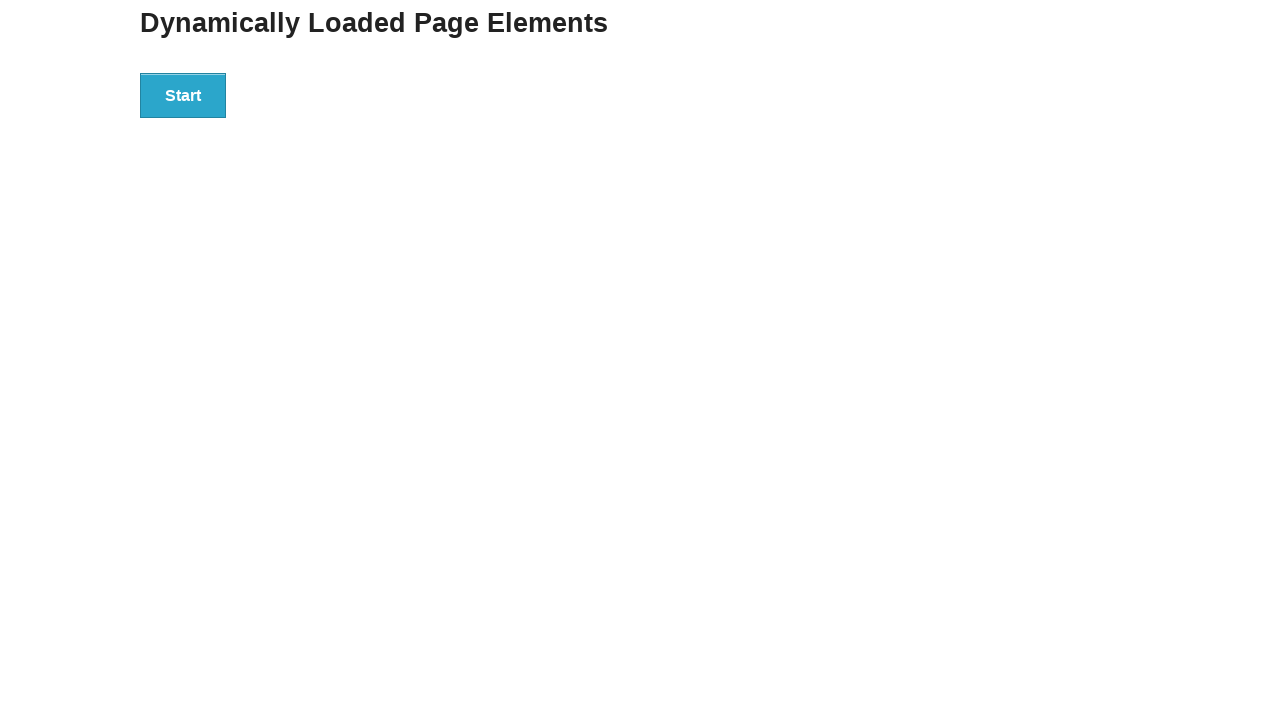

Clicked the start button to trigger dynamic loading at (183, 95) on div[id='start'] button
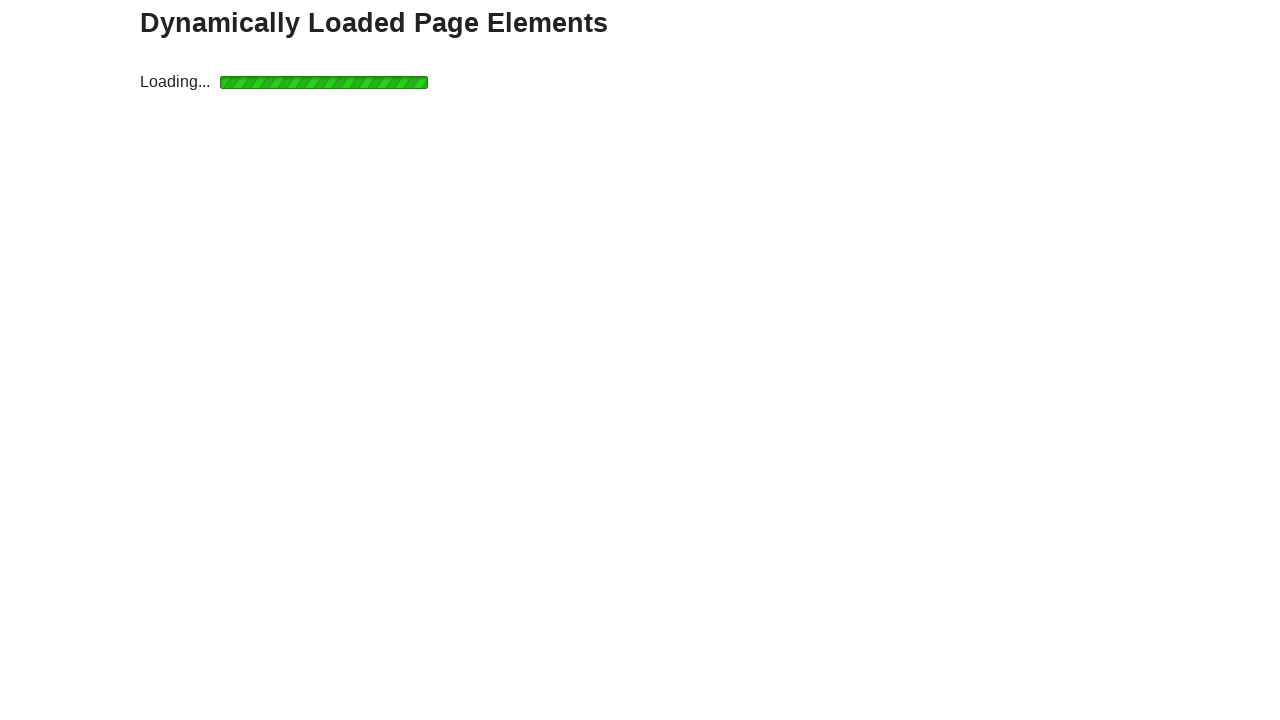

Waited 5 seconds for the 'Hello World!' text to load
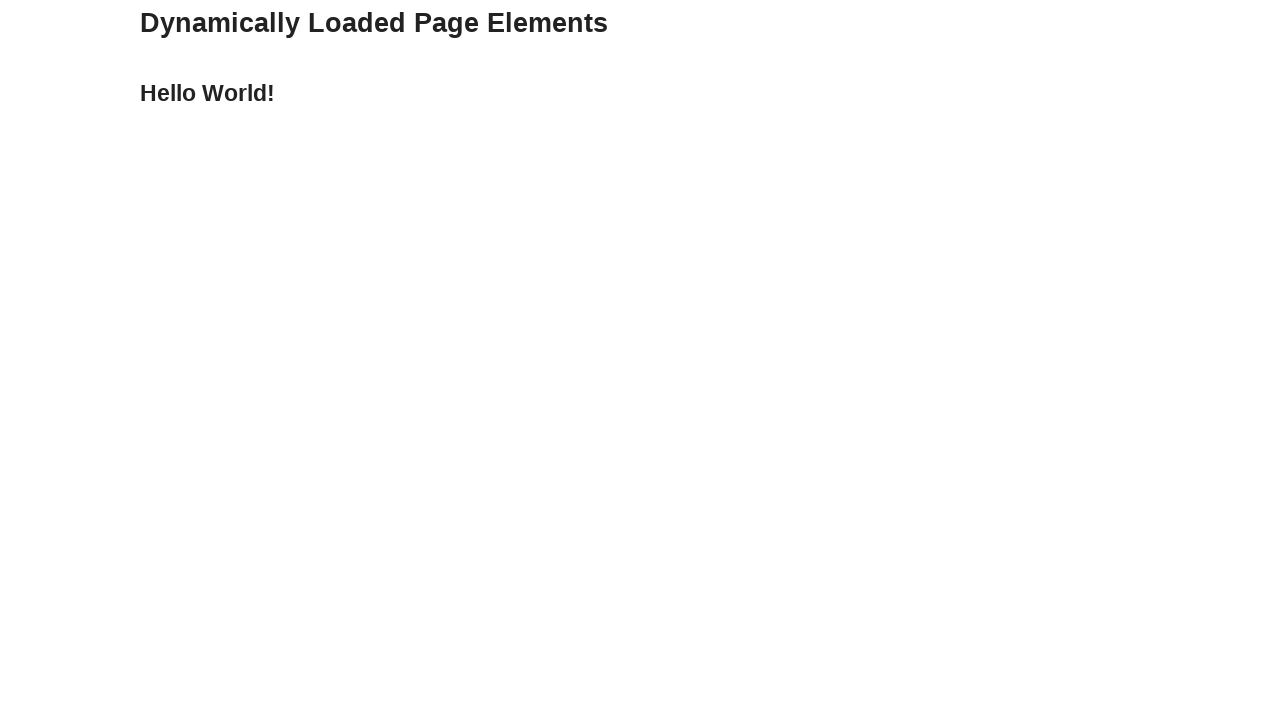

Retrieved text content from finish element
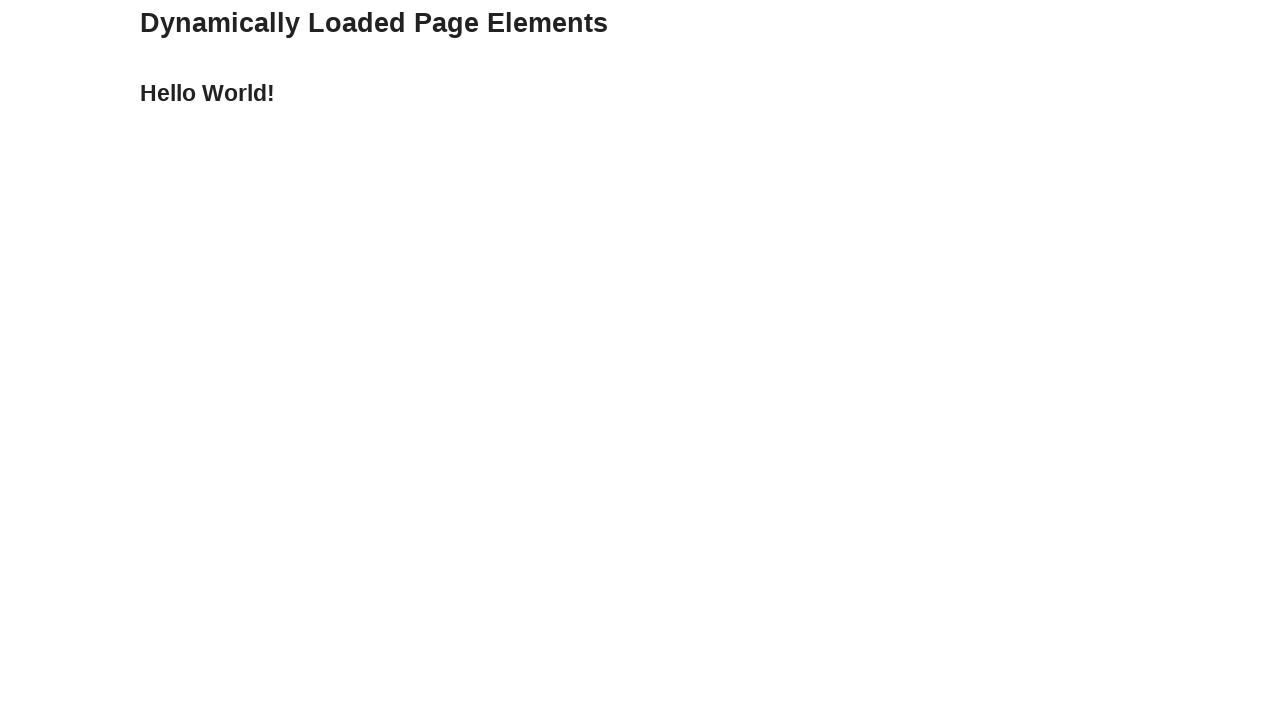

Asserted that the loaded text equals 'Hello World!'
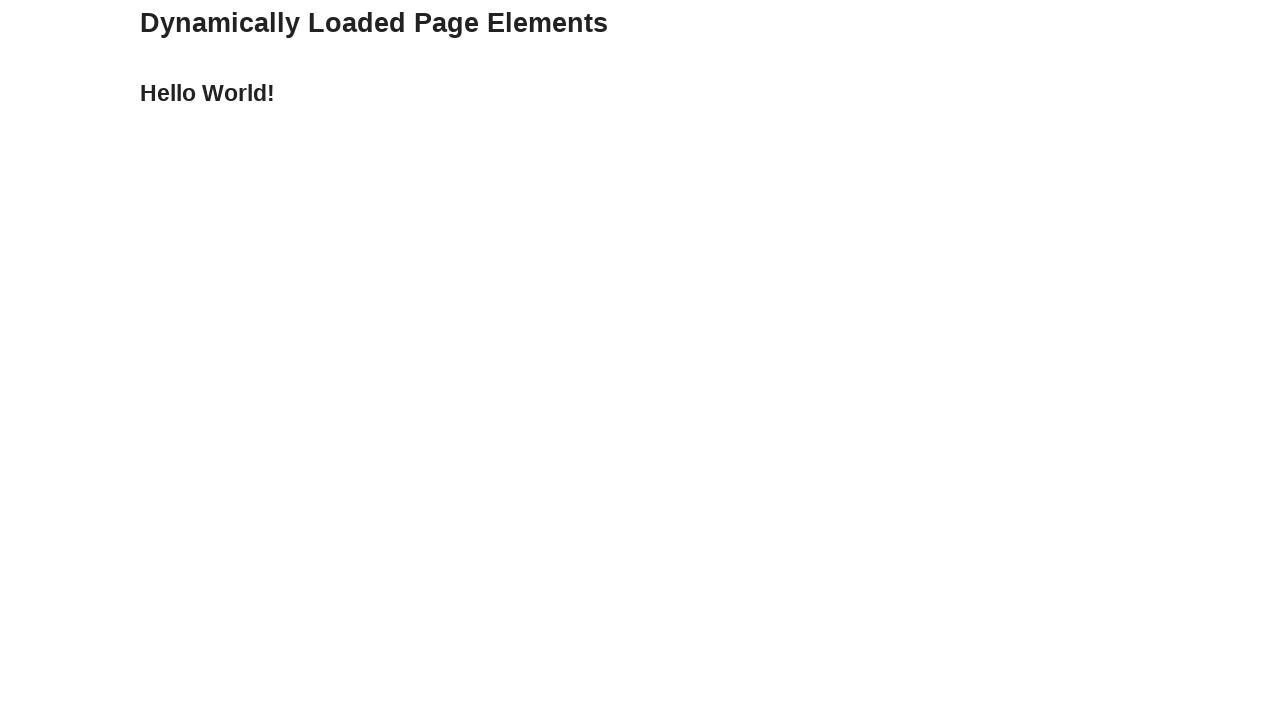

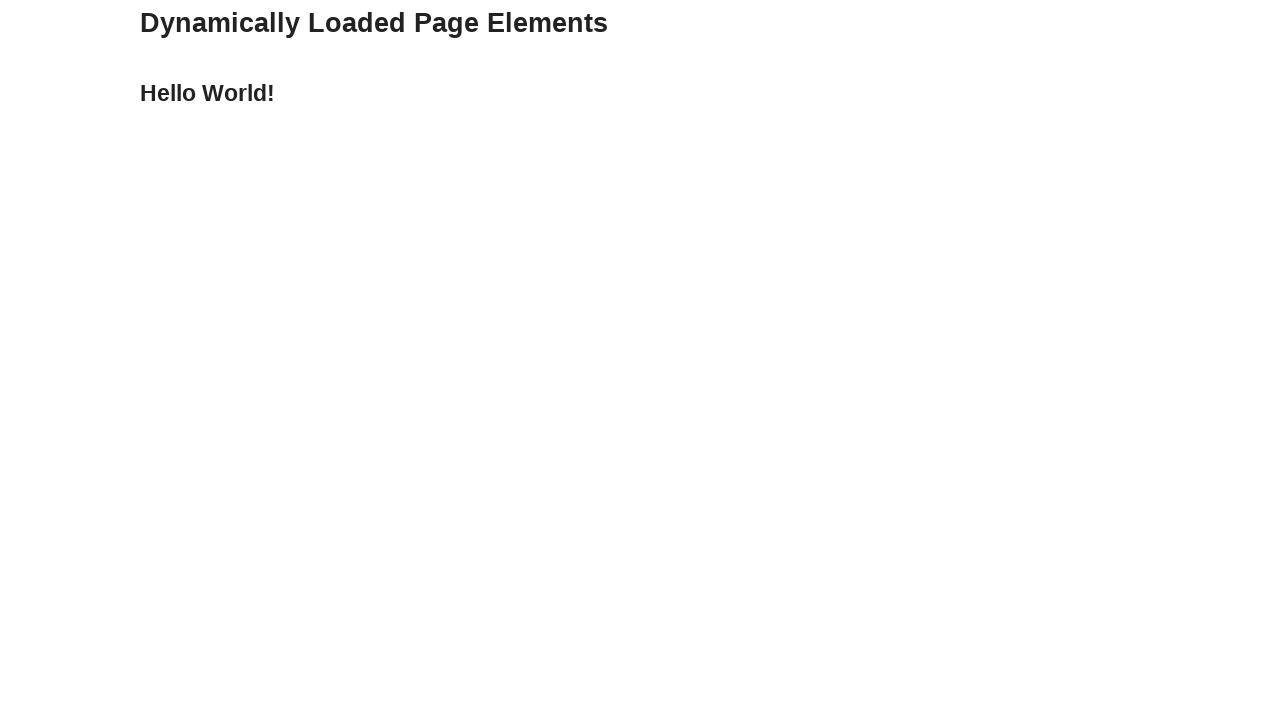